Navigates to Browse APIs, searches for Exoplanet, and explores documentation (Firefox version)

Starting URL: https://api.nasa.gov/

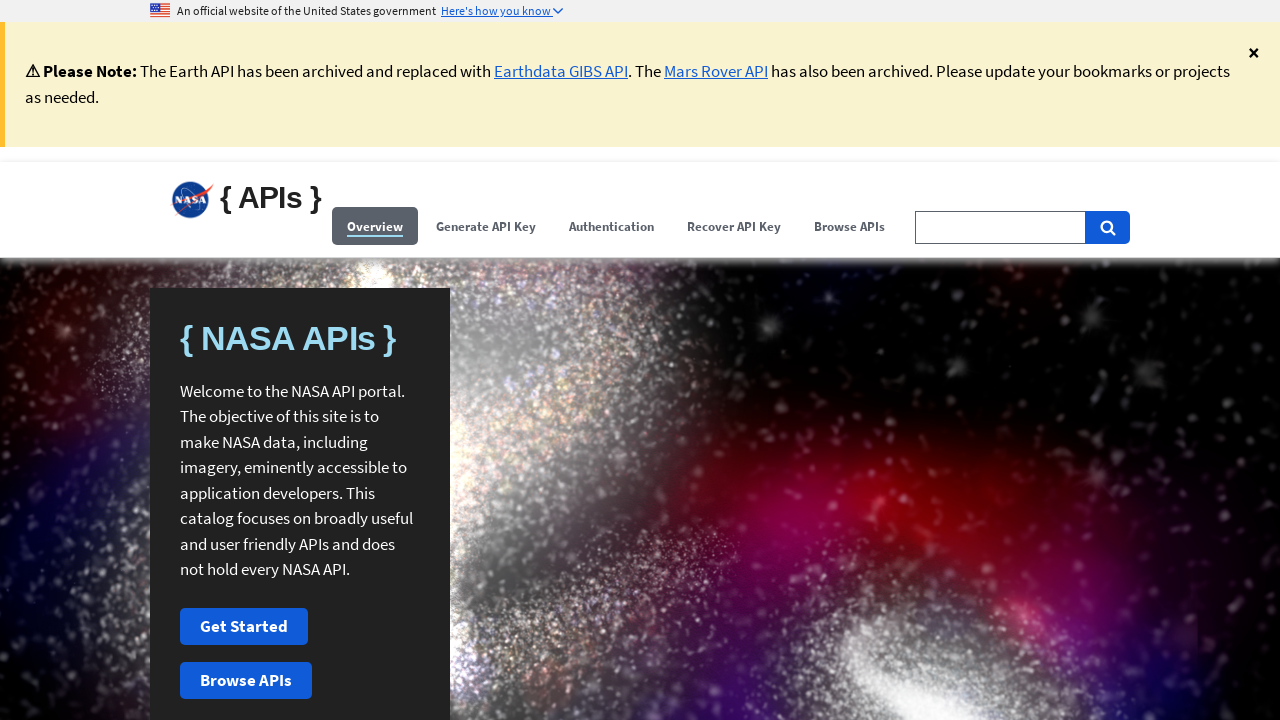

Clicked Browse APIs menu at (850, 226) on (//span[contains(.,'Browse APIs')])[1]
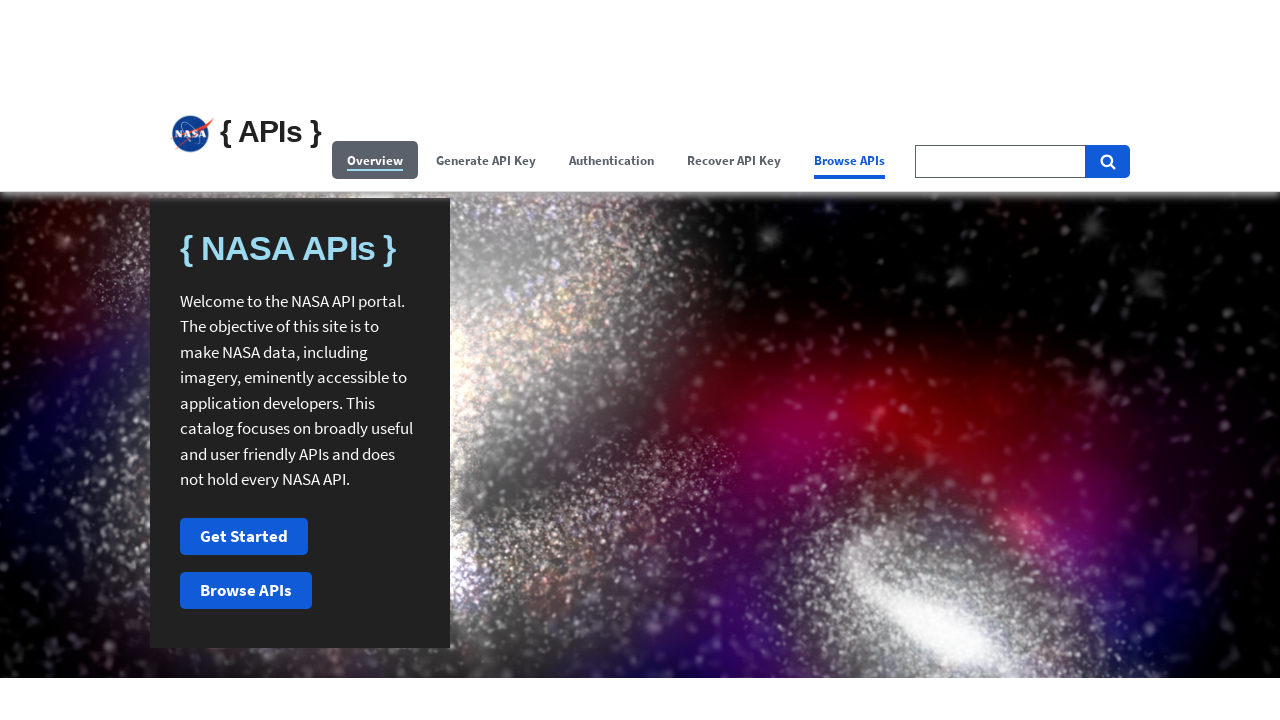

Filled search field with 'Exoplanet' on //input[@id='search-field-big']
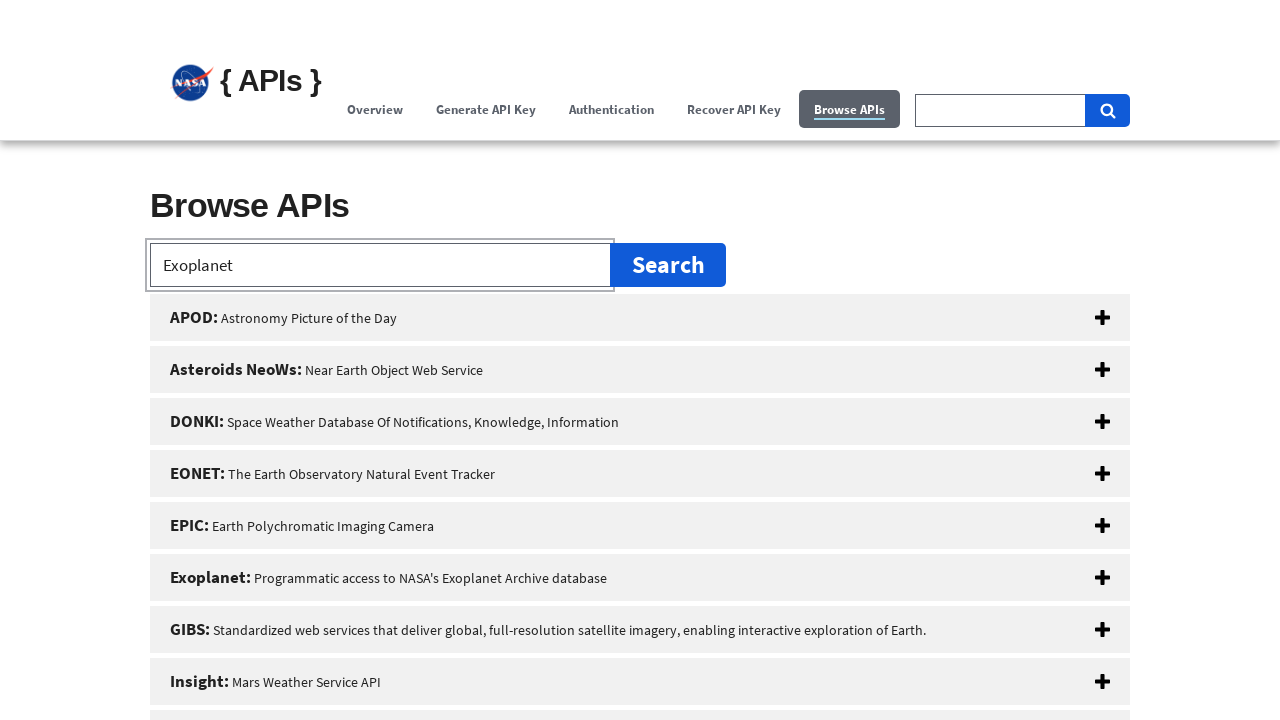

Clicked Exoplanet button to view API details at (640, 532) on xpath=//button[@id='exoplanet']
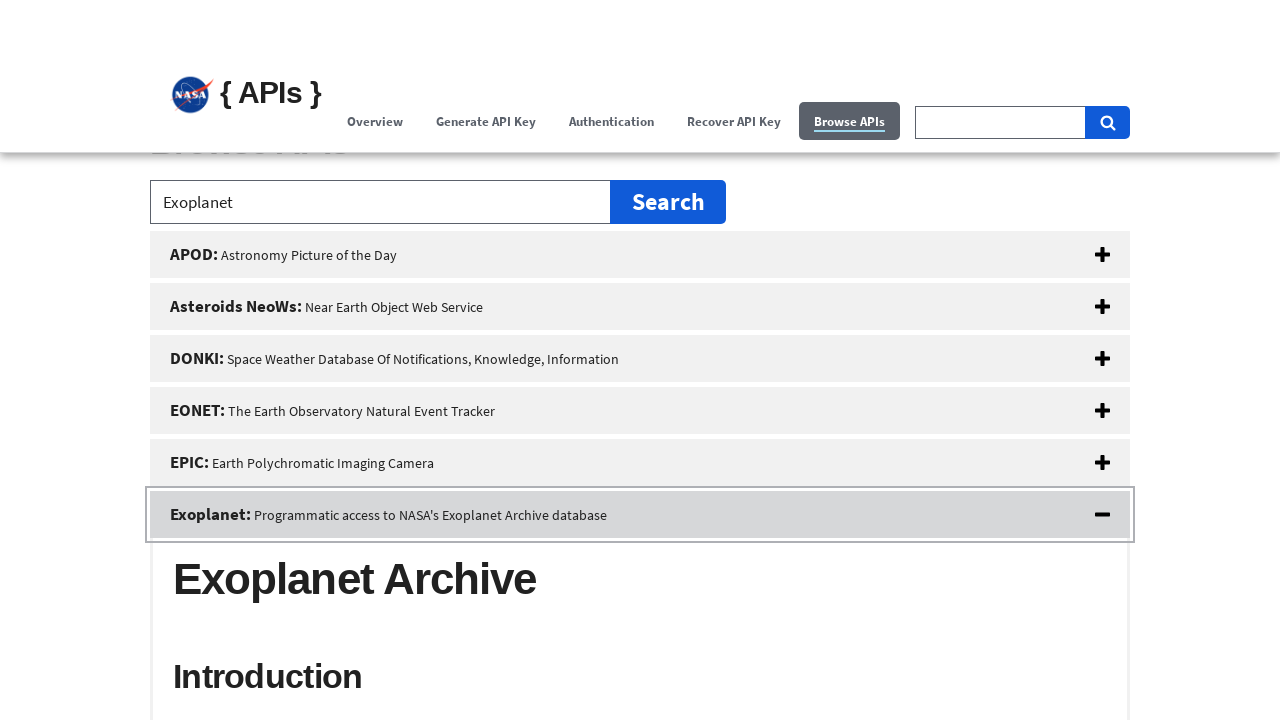

Clicked Exoplanet Introduction section at (640, 361) on xpath=//h2[@id='exoPlanetIntro']
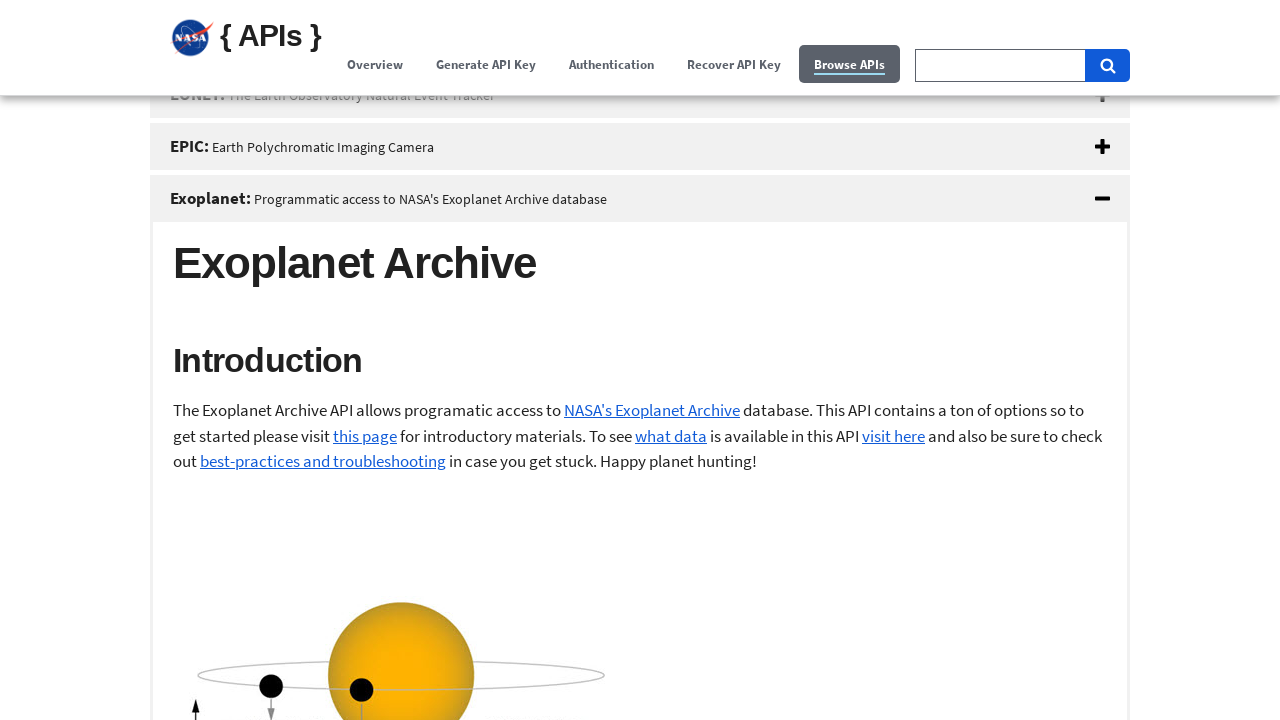

Clicked Exoplanet Examples section at (640, 361) on xpath=//h2[@id='exoPlanetExamples']
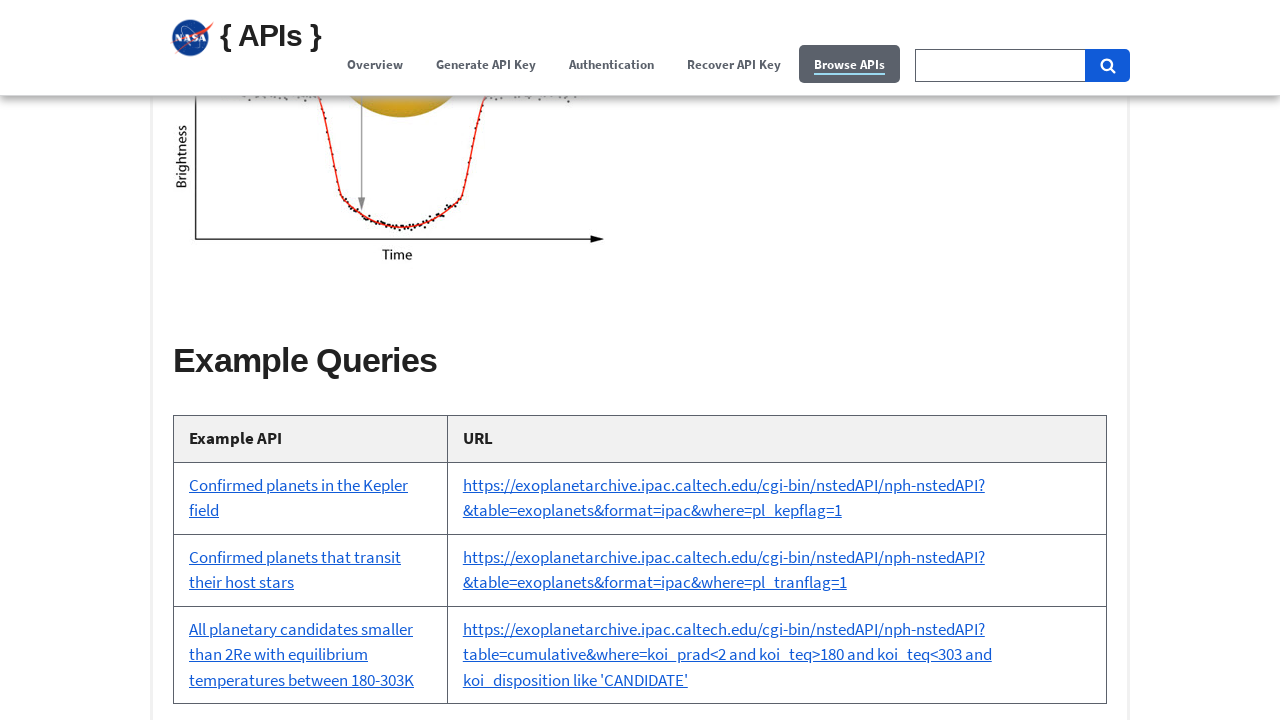

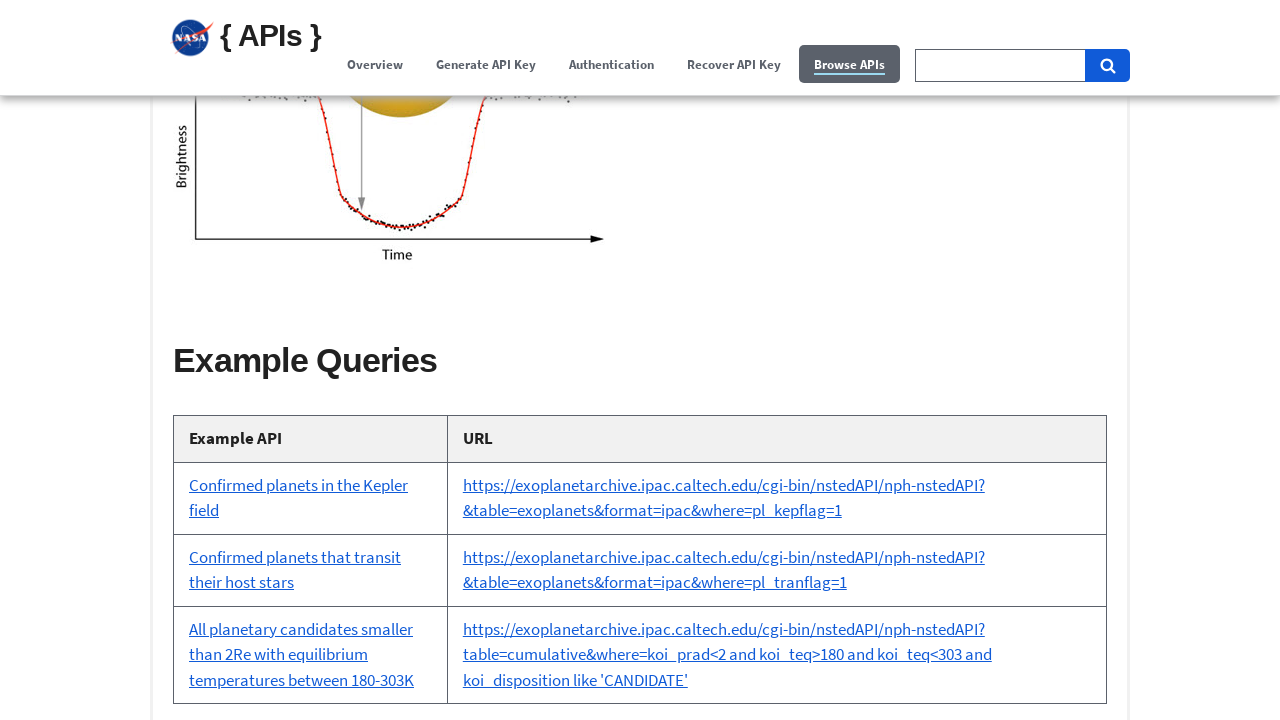